Tests prompt box by clicking the prompt button, entering a name but dismissing it, and verifying no result is displayed

Starting URL: https://demoqa.com/alerts

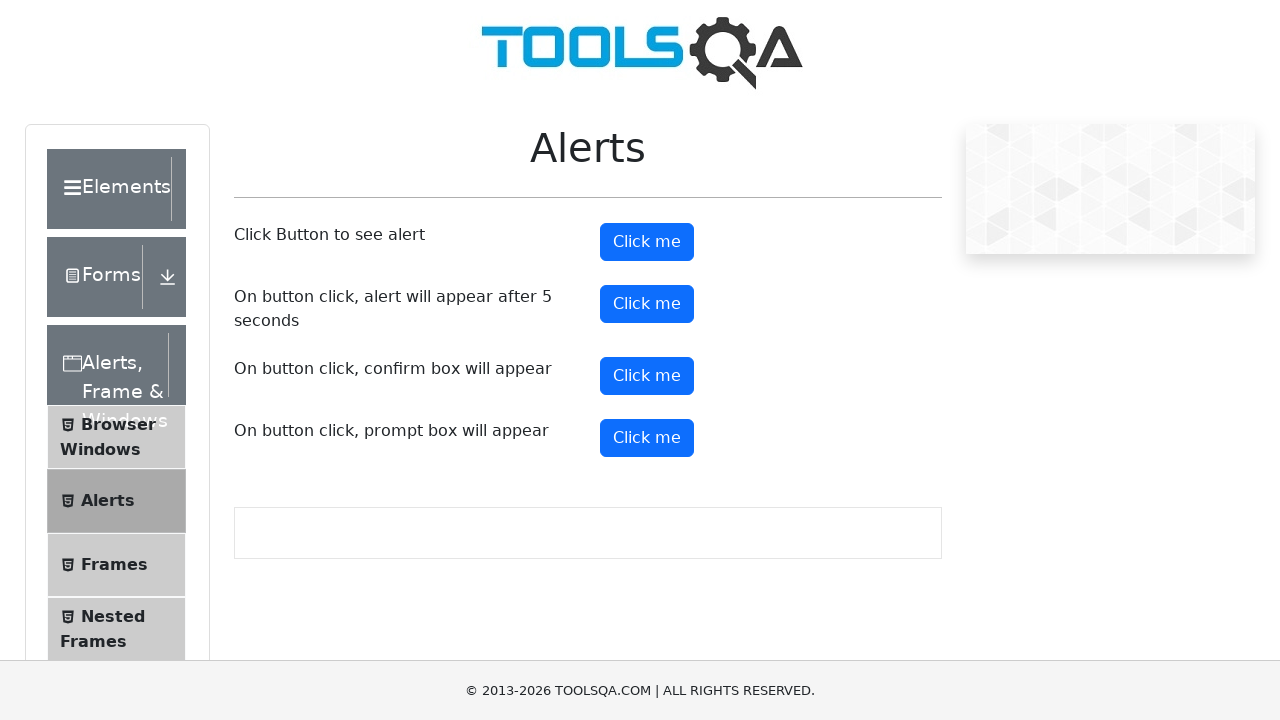

Set up dialog handler to dismiss prompt boxes
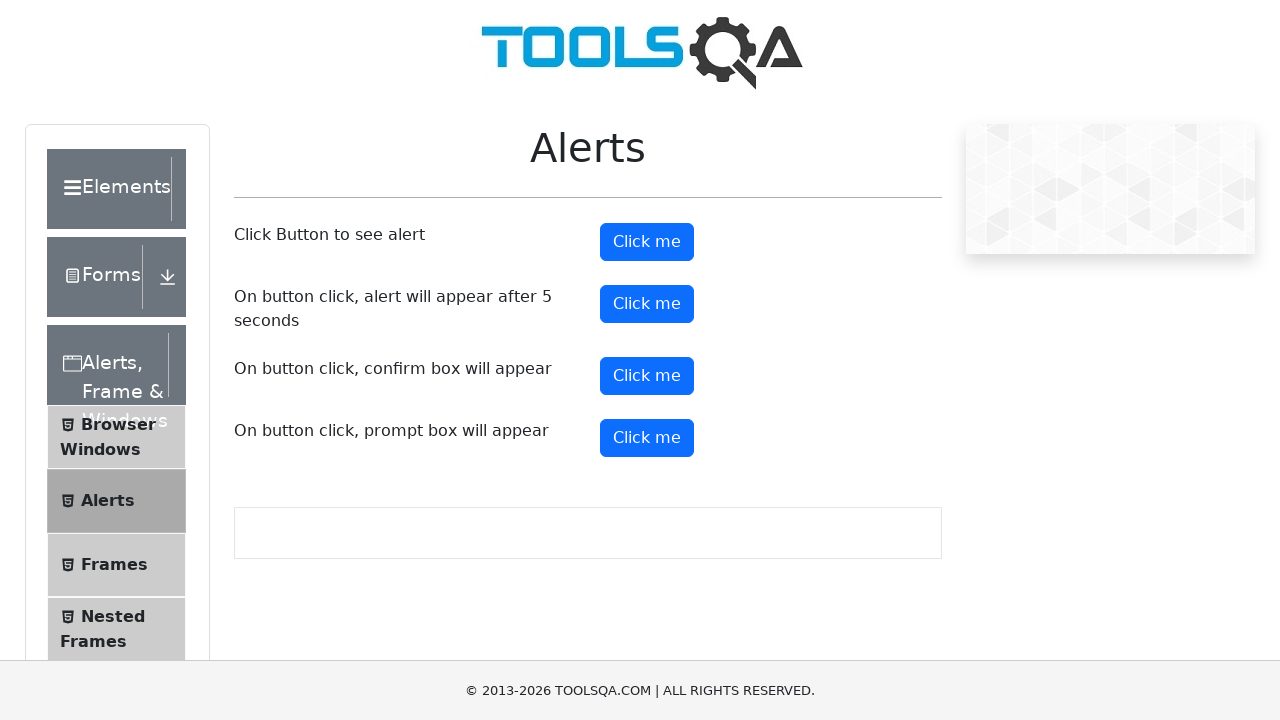

Clicked the prompt button to trigger prompt box at (647, 438) on #promtButton
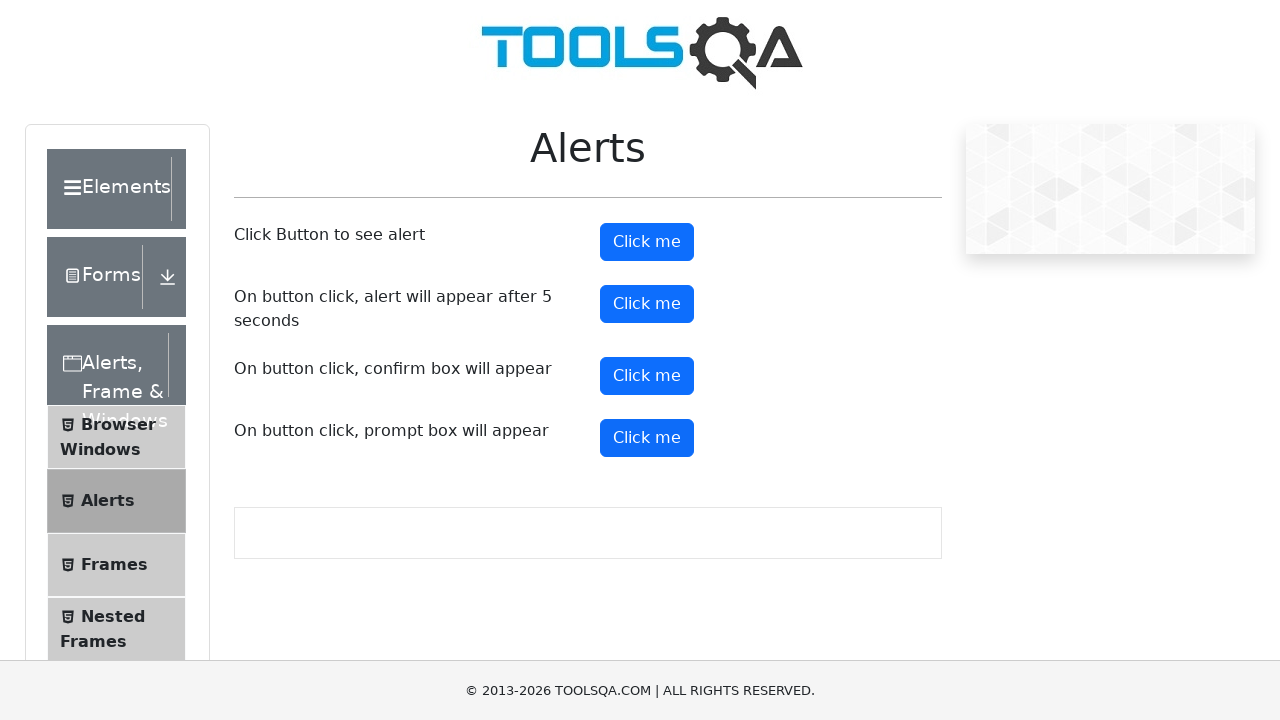

Waited for prompt box to be dismissed
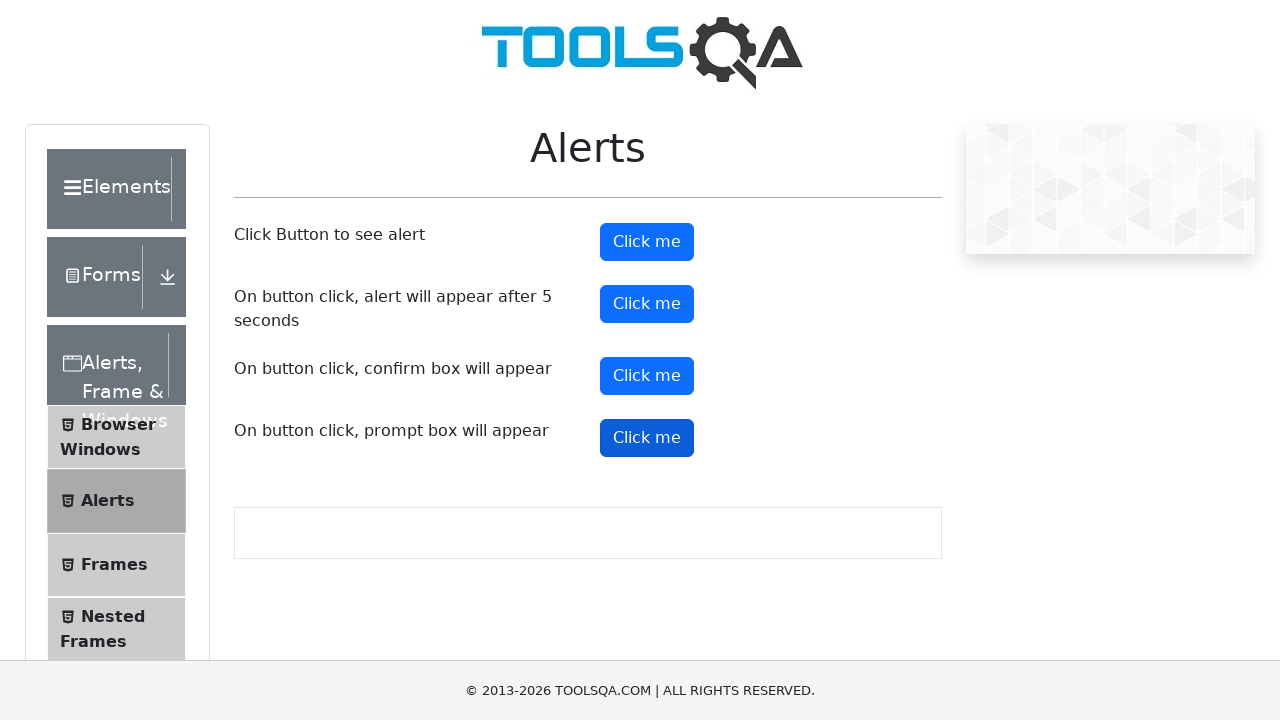

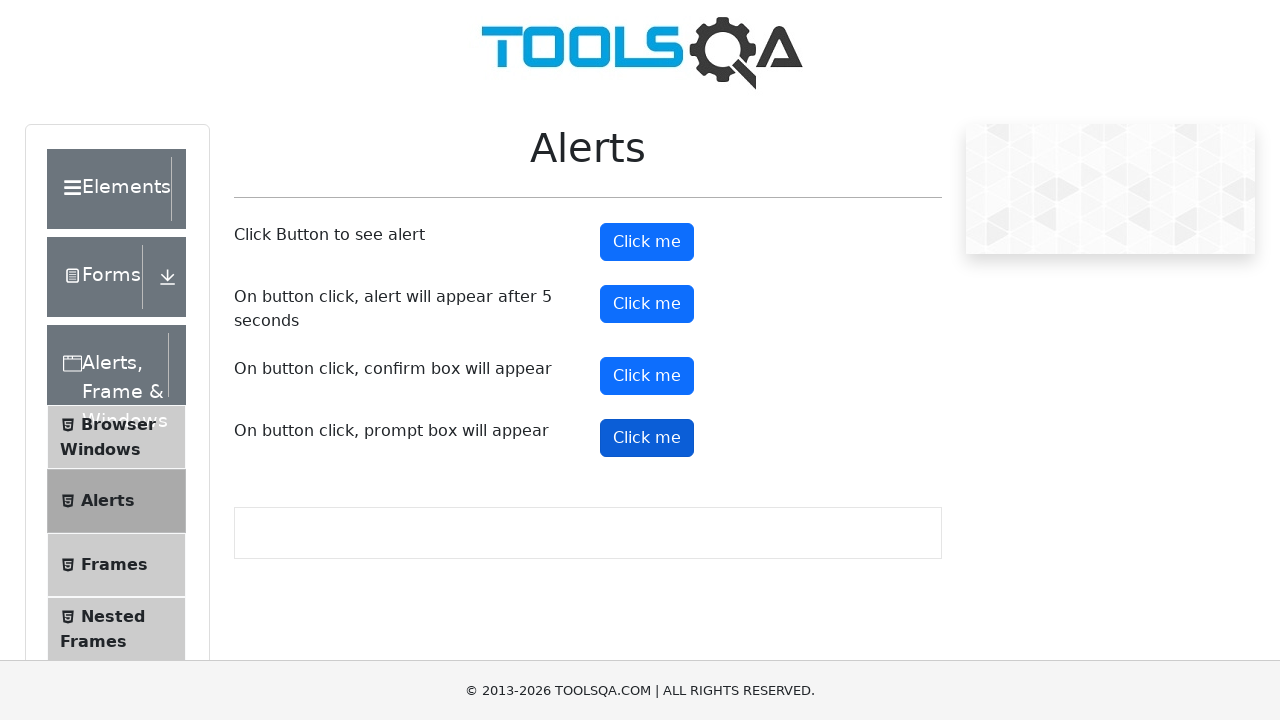